Tests registration form validation when confirm email doesn't match the original email field.

Starting URL: https://alada.vn/tai-khoan/dang-ky.html

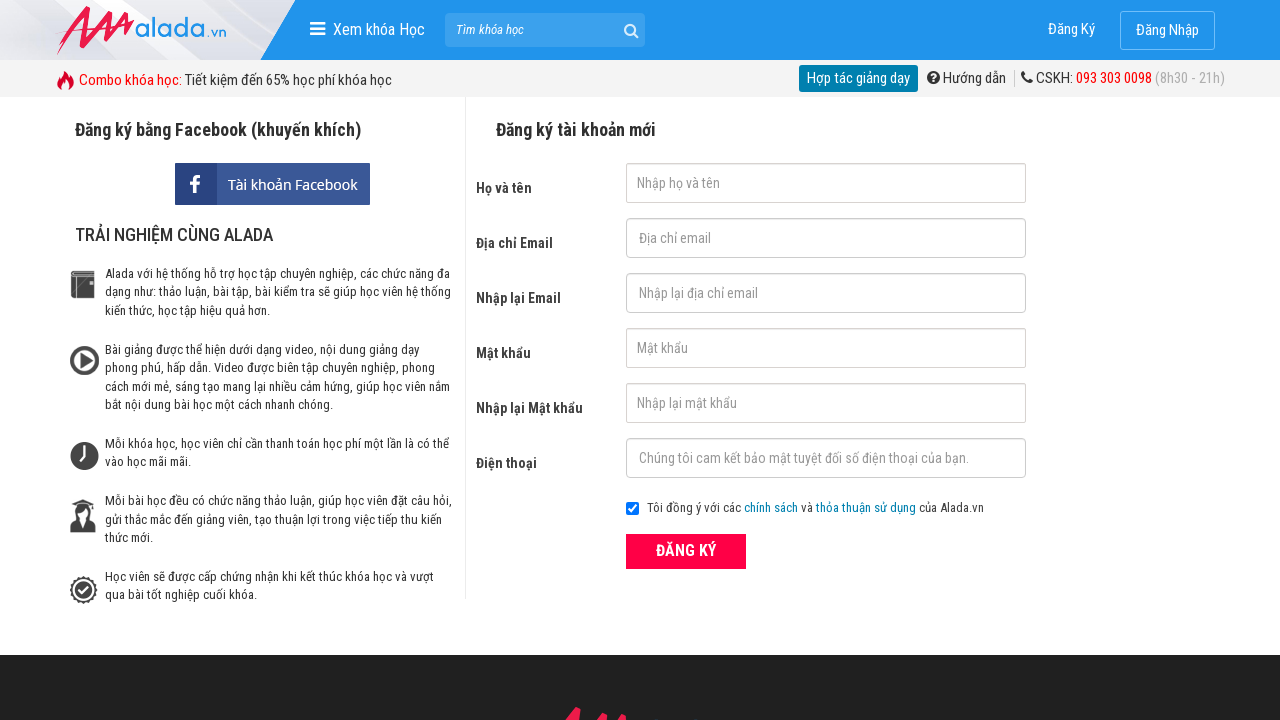

Filled first name field with 'Nga Hoang' on #txtFirstname
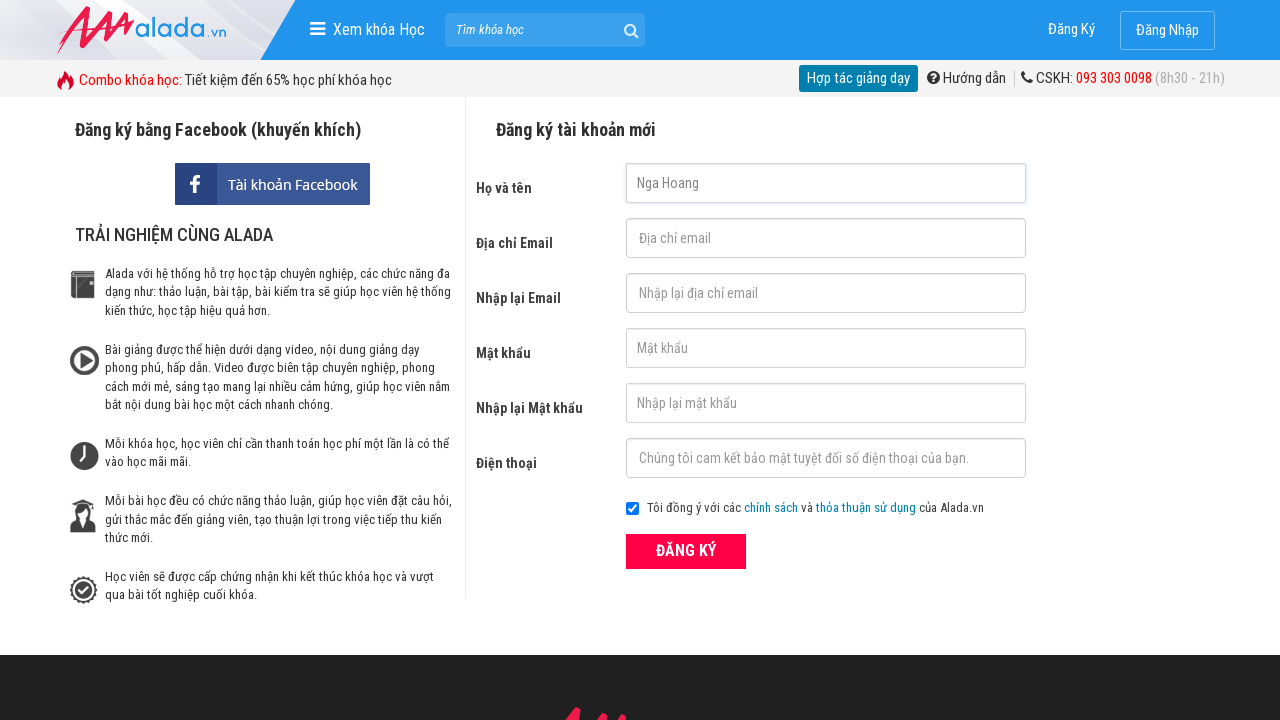

Filled email field with 'nga@gmail.com' on #txtEmail
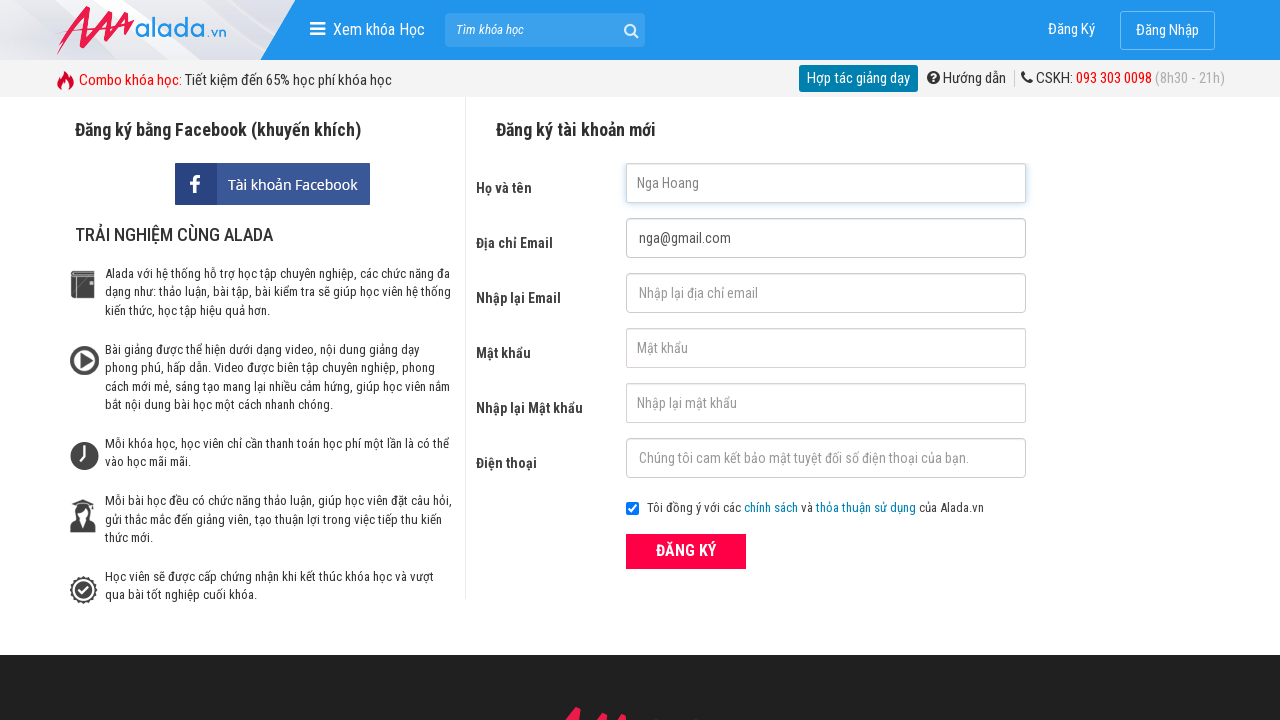

Filled confirm email field with mismatched email 'ngaabc@gmail.com' on #txtCEmail
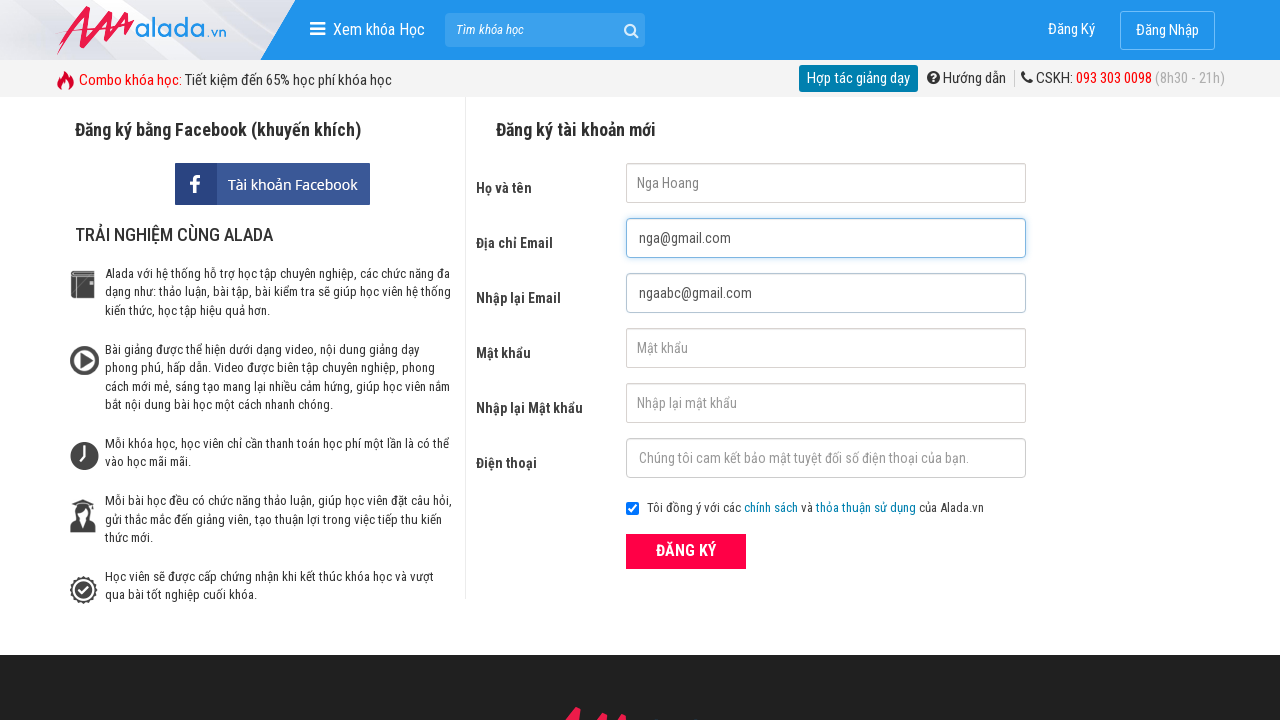

Filled password field with '123456789' on #txtPassword
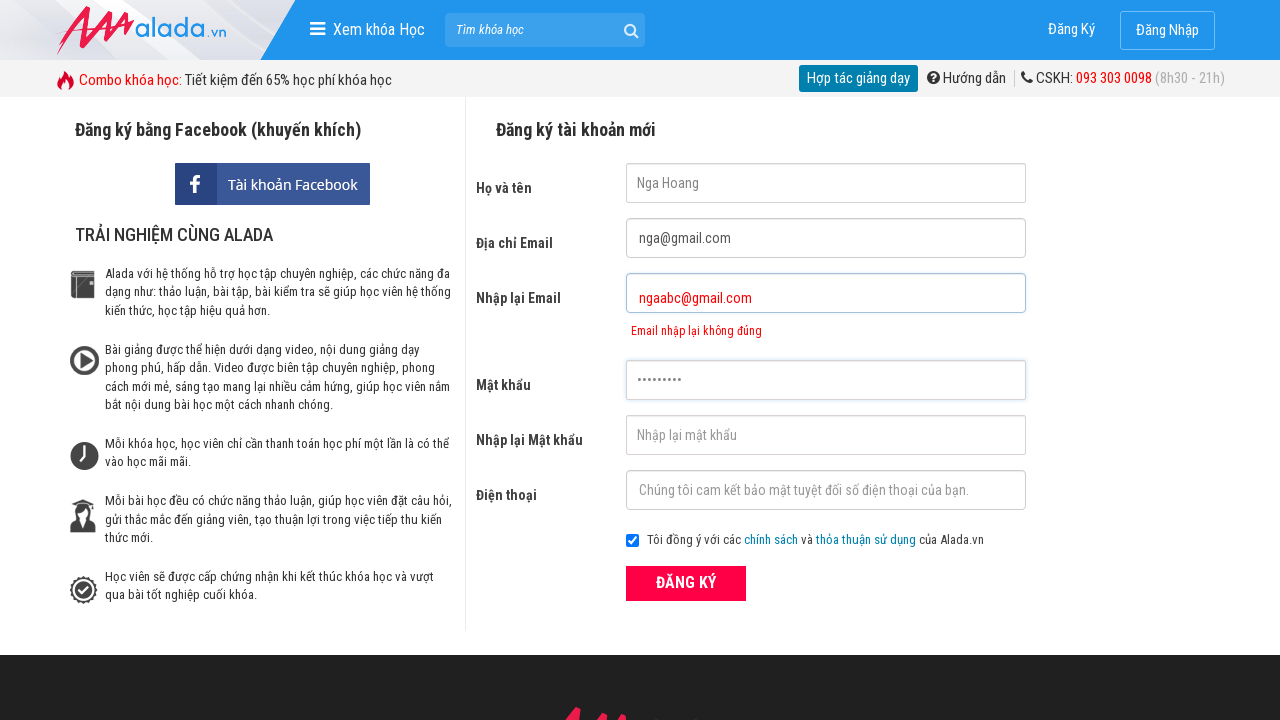

Filled confirm password field with '123456789' on #txtCPassword
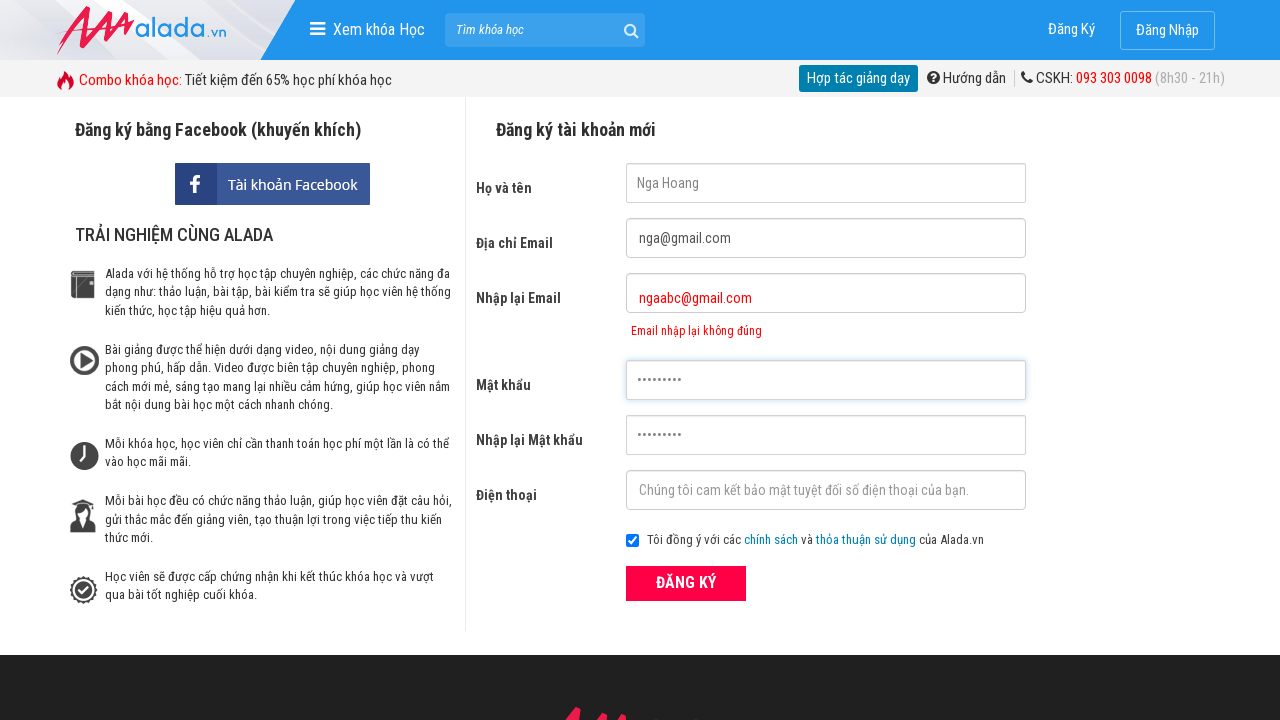

Filled phone field with '0909232564' on #txtPhone
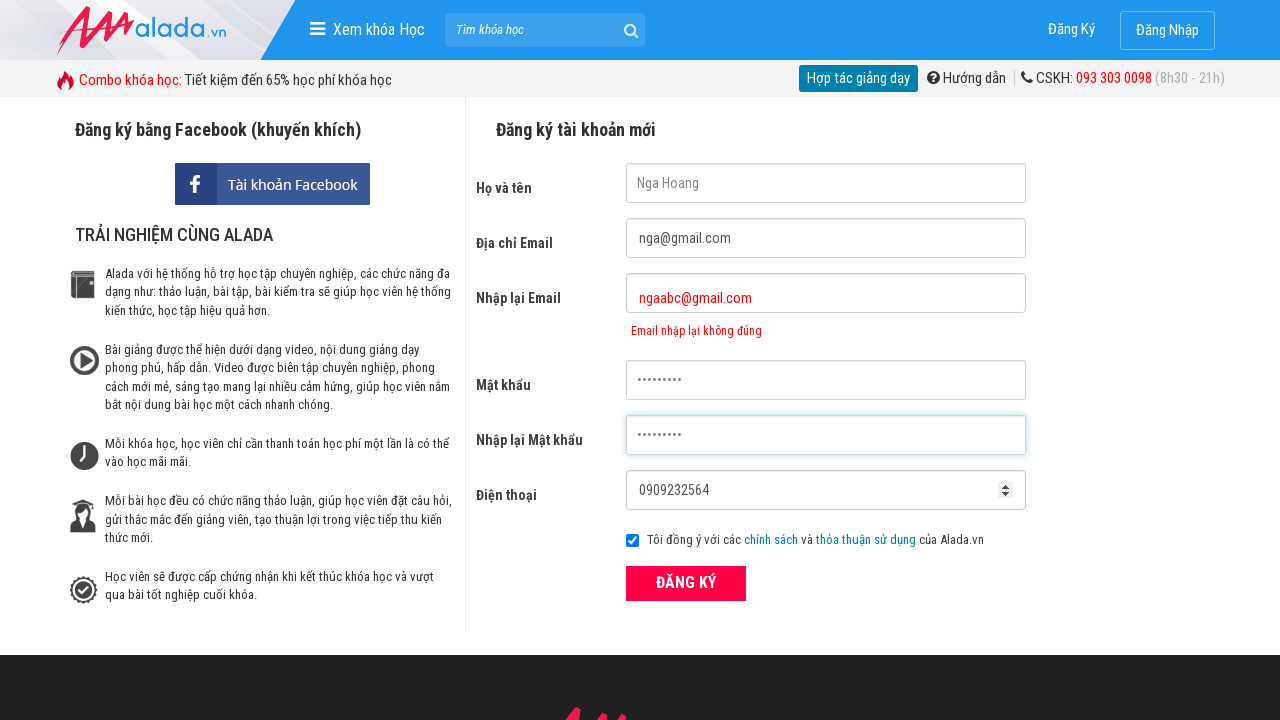

Clicked ĐĂNG KÝ (register) button at (686, 583) on xpath=//form[@id='frmLogin']//button[text()='ĐĂNG KÝ']
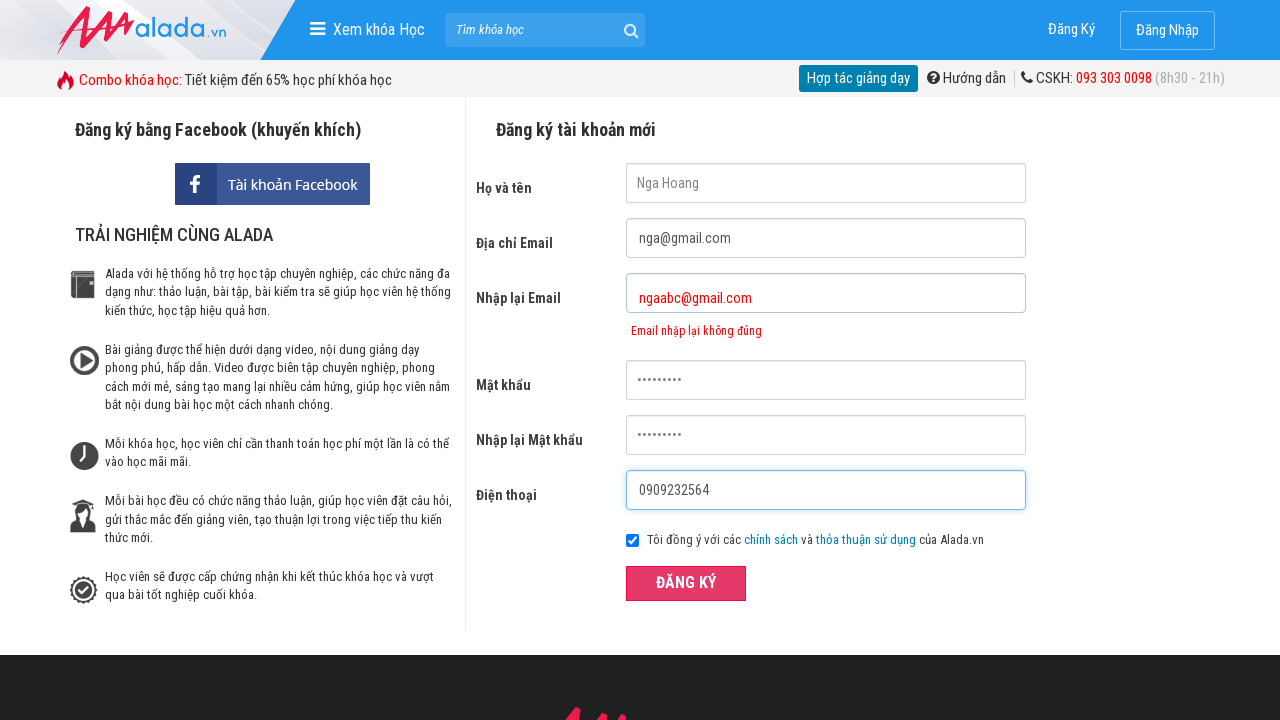

Confirm email error message appeared
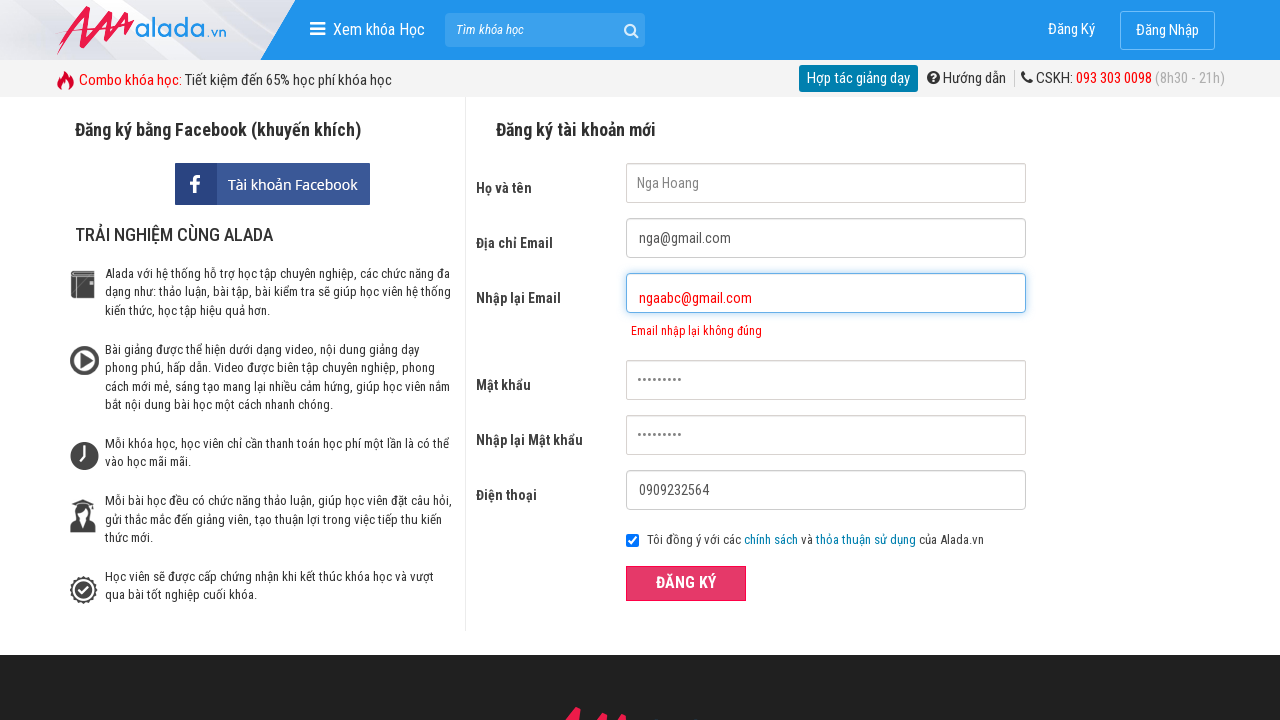

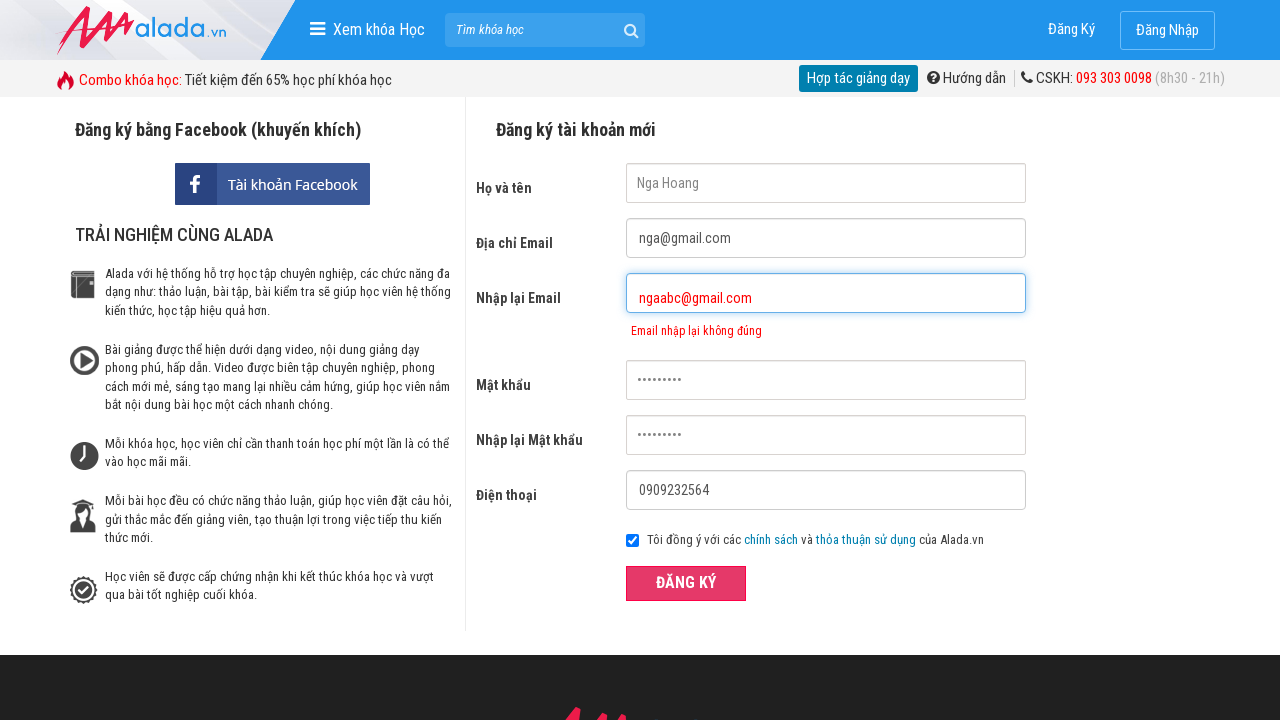